Tests SIWE protection by clicking the Create Proposal button and checking if a modal appears

Starting URL: https://fb12e0e8.gnus-dao-web.pages.dev/proposals

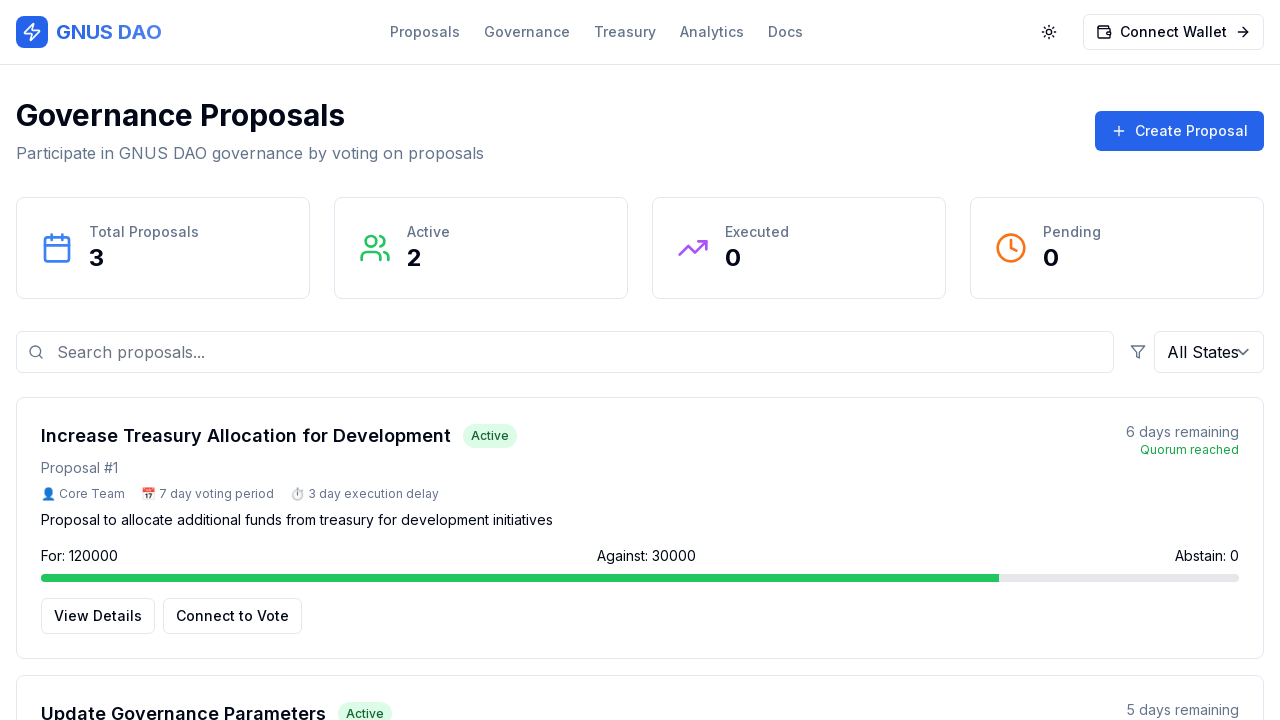

Located 'Create Proposal' button
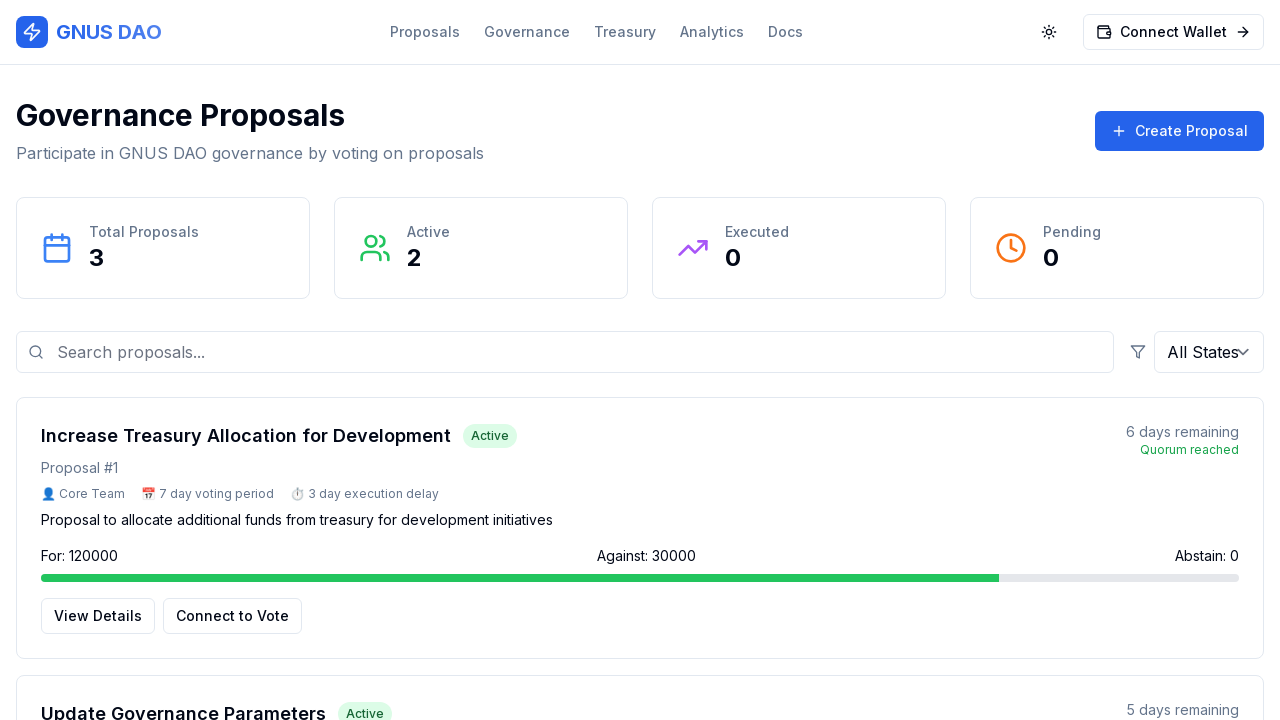

'Create Proposal' button is visible
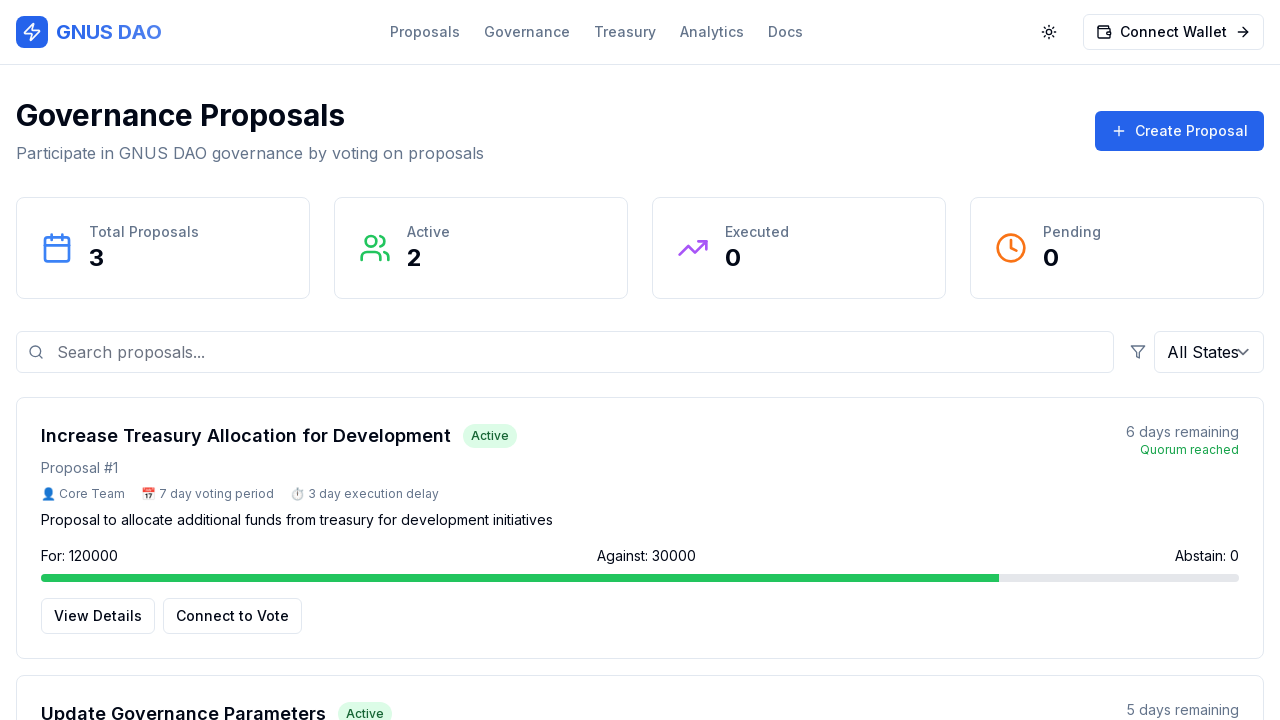

Clicked 'Create Proposal' button at (1180, 131) on button:has-text("Create Proposal") >> nth=0
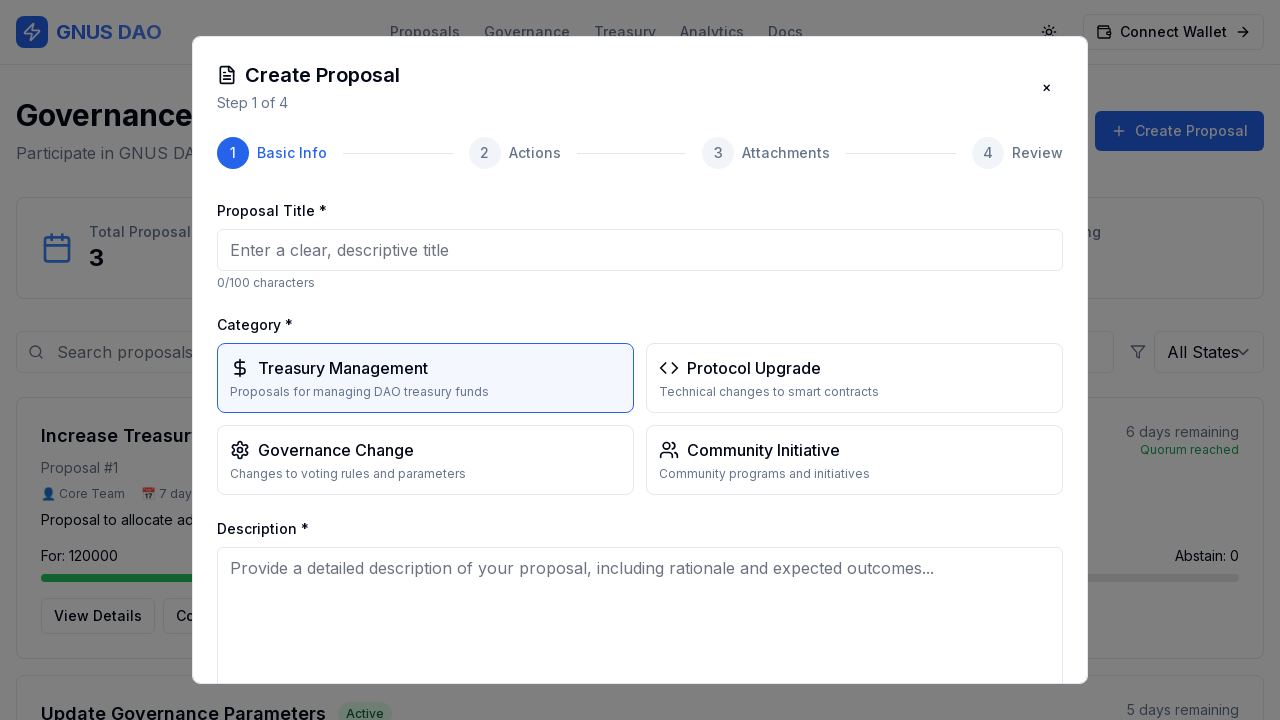

Waited 1000ms for modal to appear
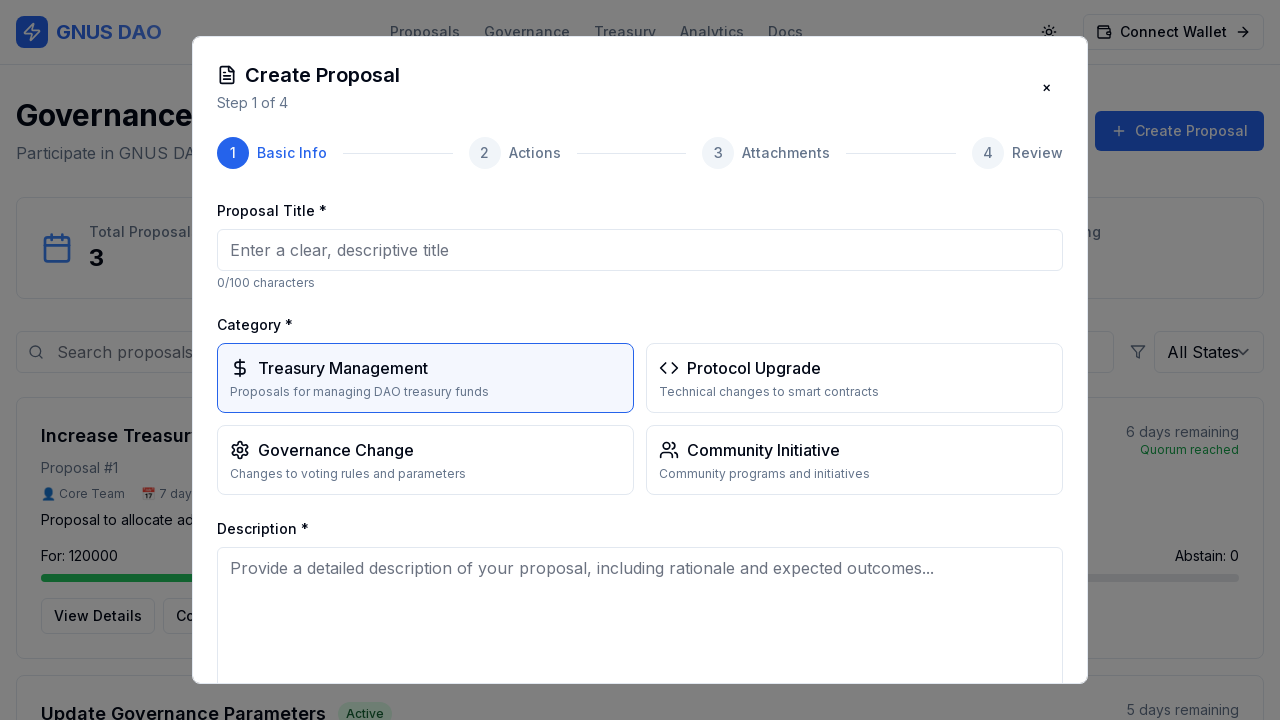

Located modal dialog element
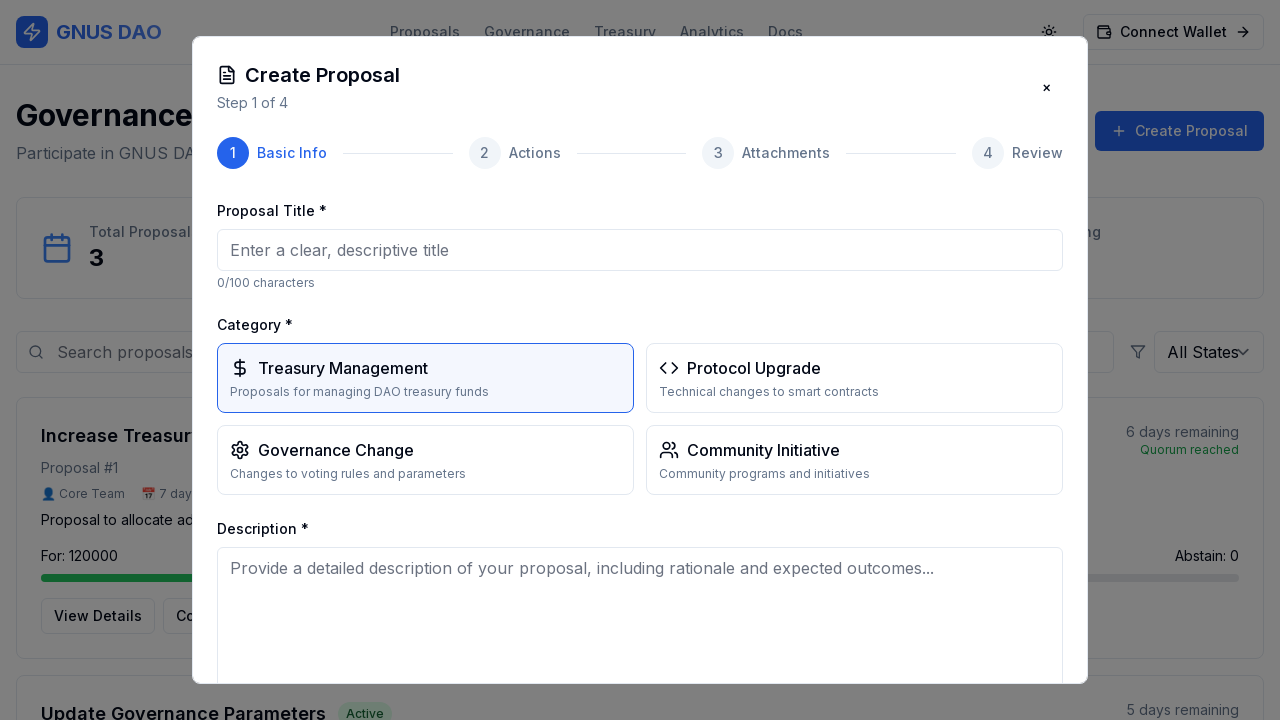

Checked modal visibility: False
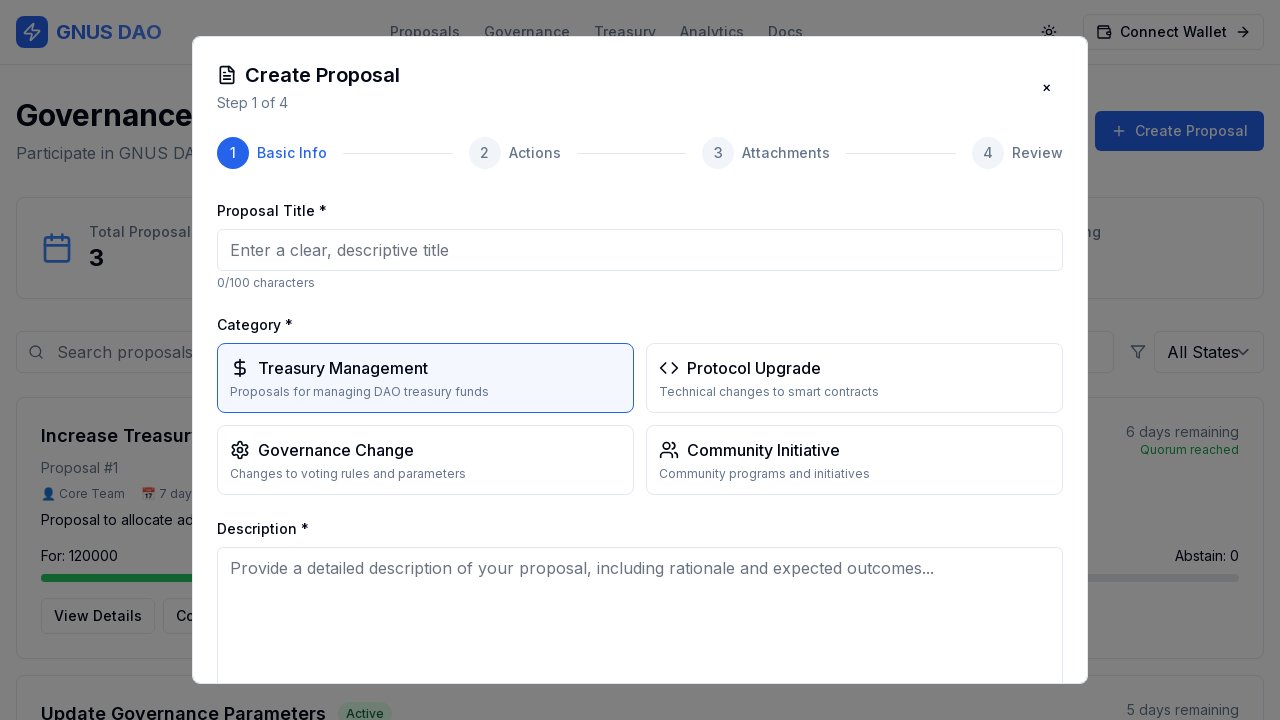

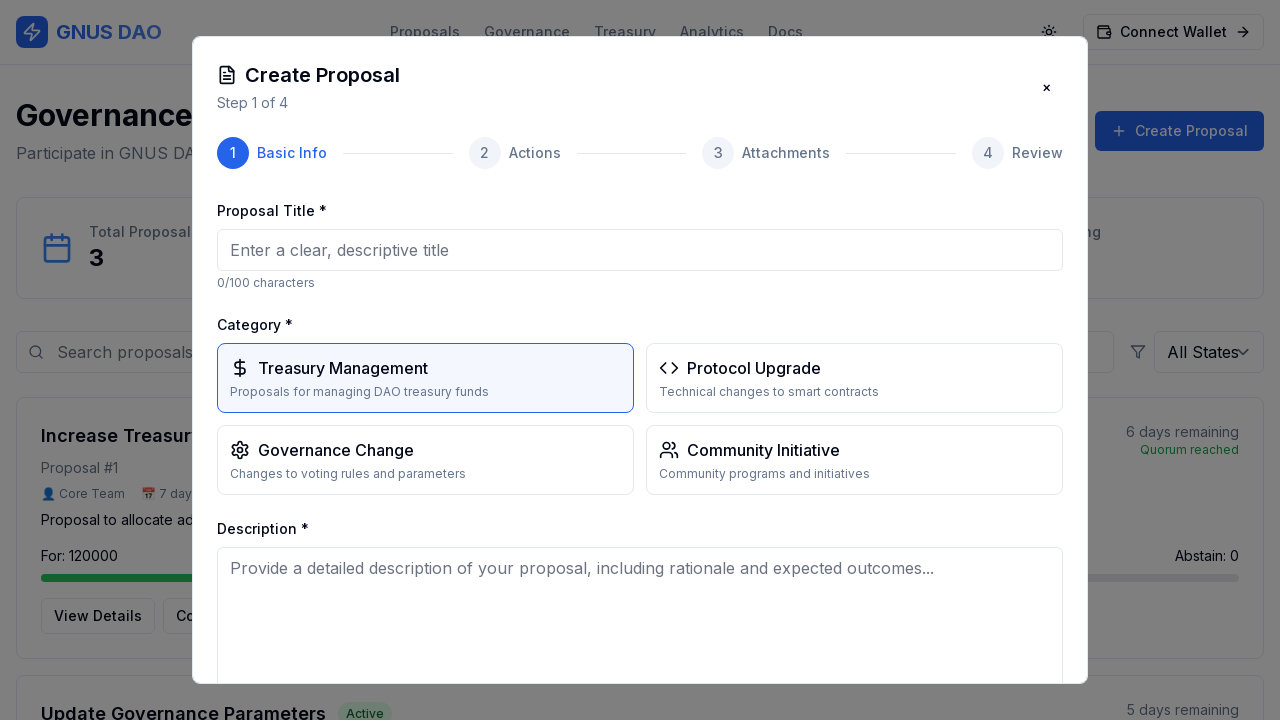